Tests a signup form by filling in first name, last name, and email fields, then submitting the form

Starting URL: http://secure-retreat-92358.herokuapp.com/

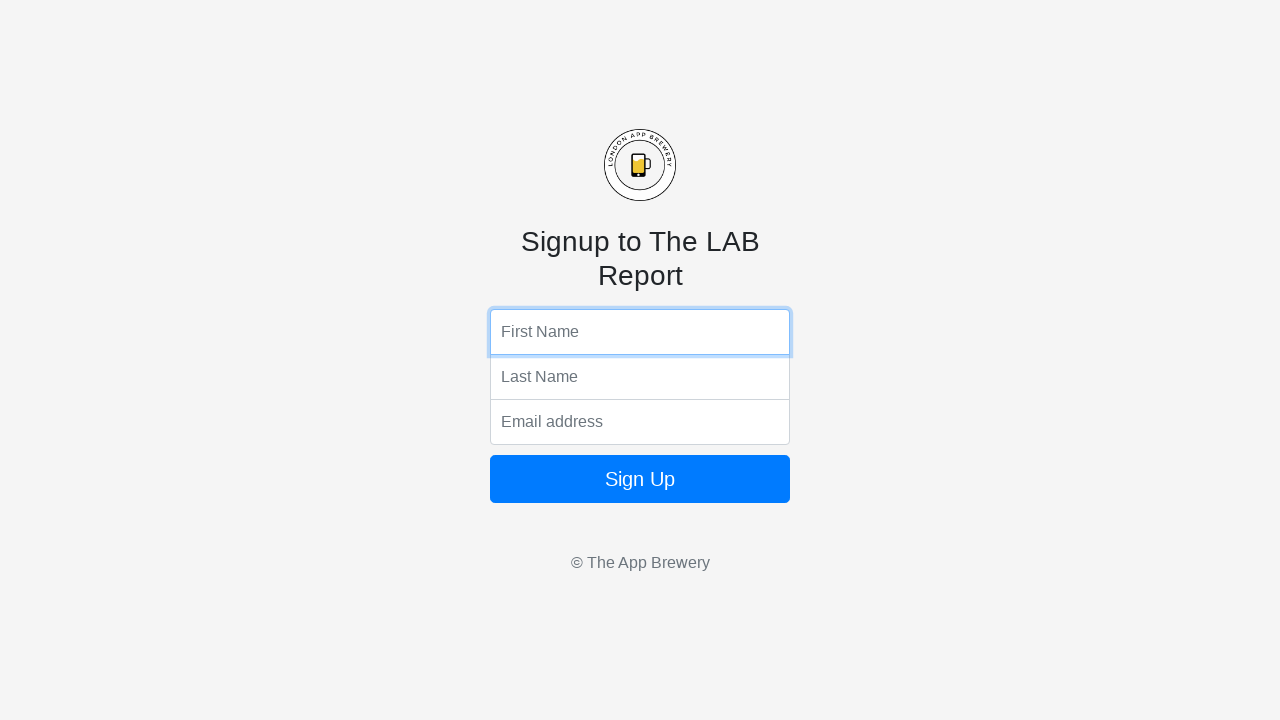

Filled first name field with 'Jibby' on input[name='fName']
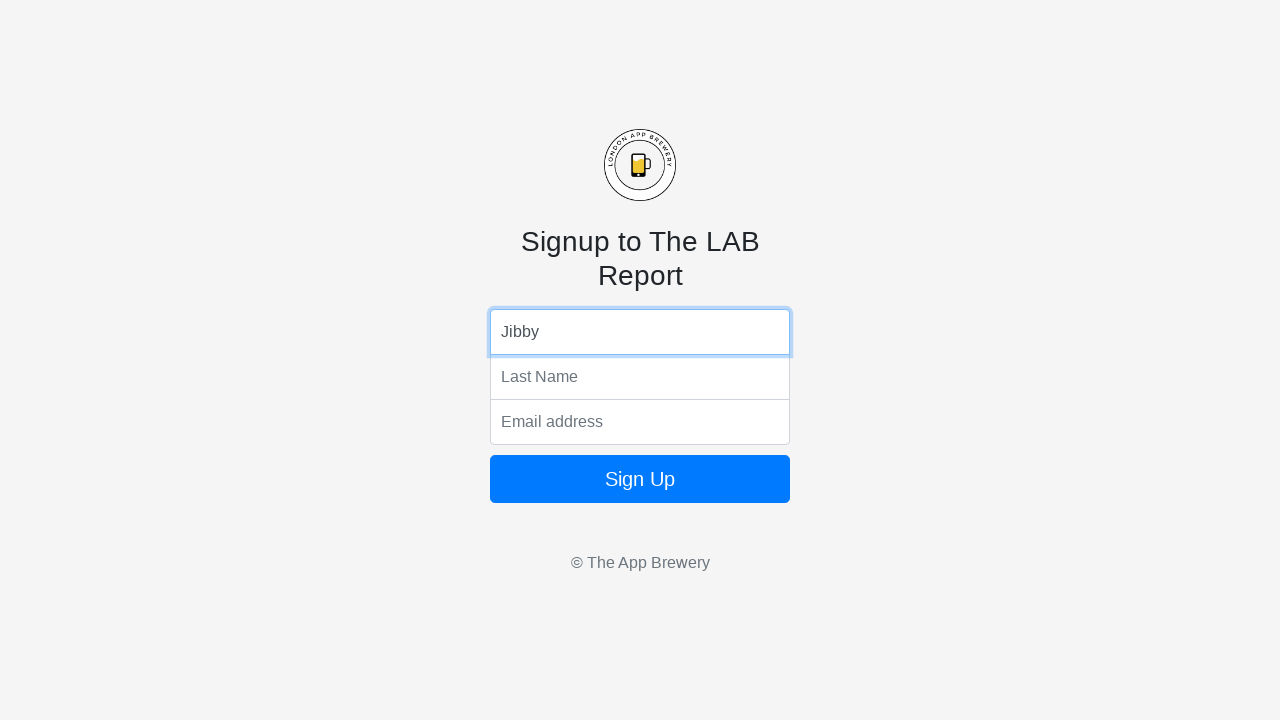

Filled last name field with 'Jams' on input[name='lName']
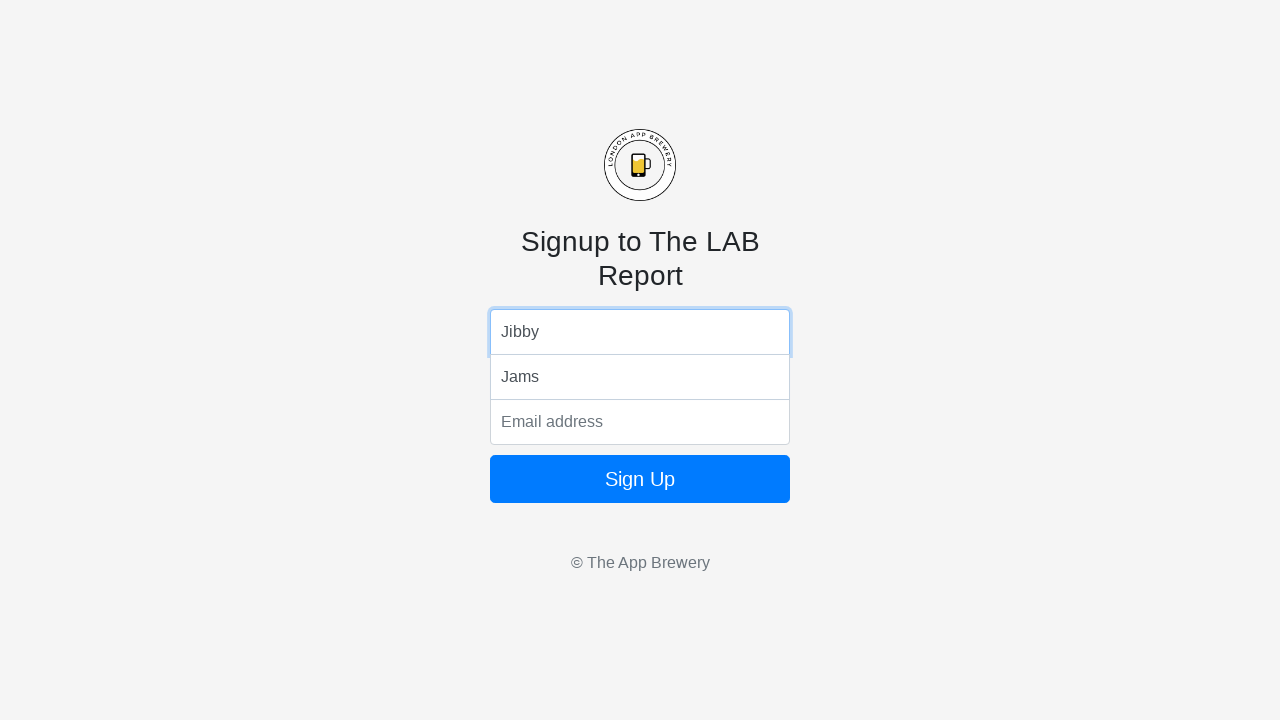

Filled email field with 'testuser@example.com' on input[name='email']
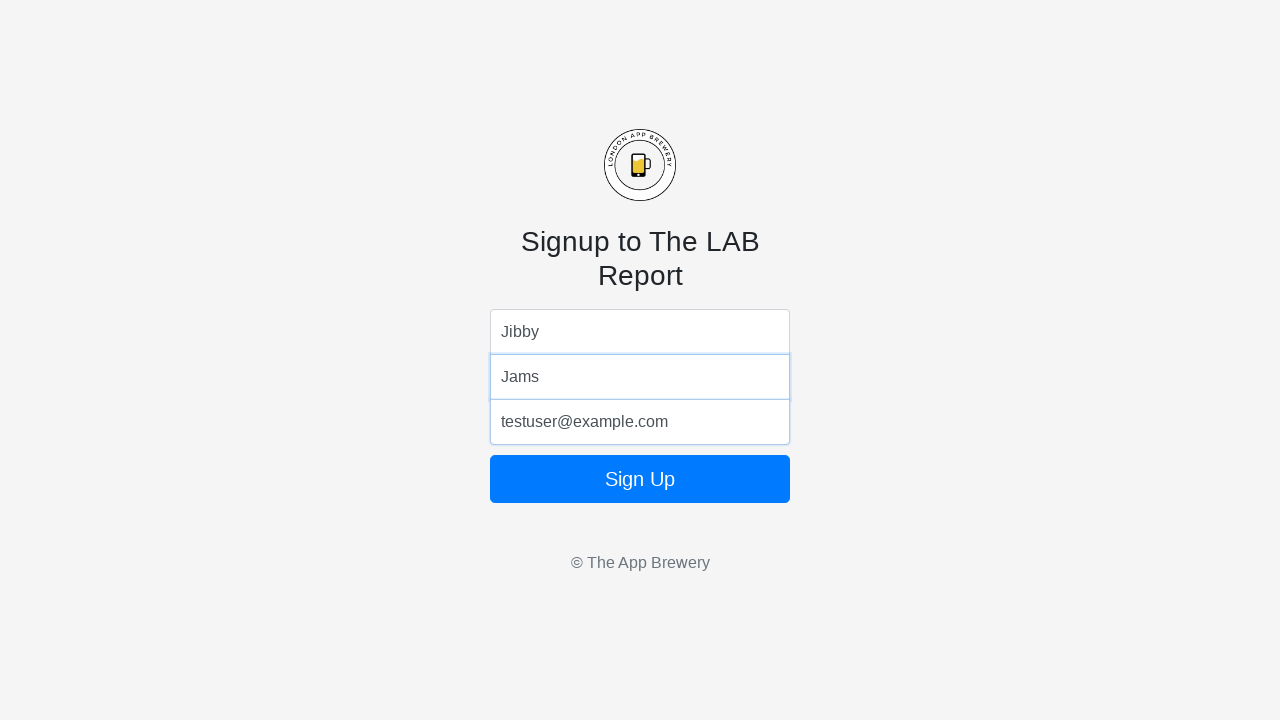

Clicked form submit button at (640, 479) on xpath=//html/body/form/button
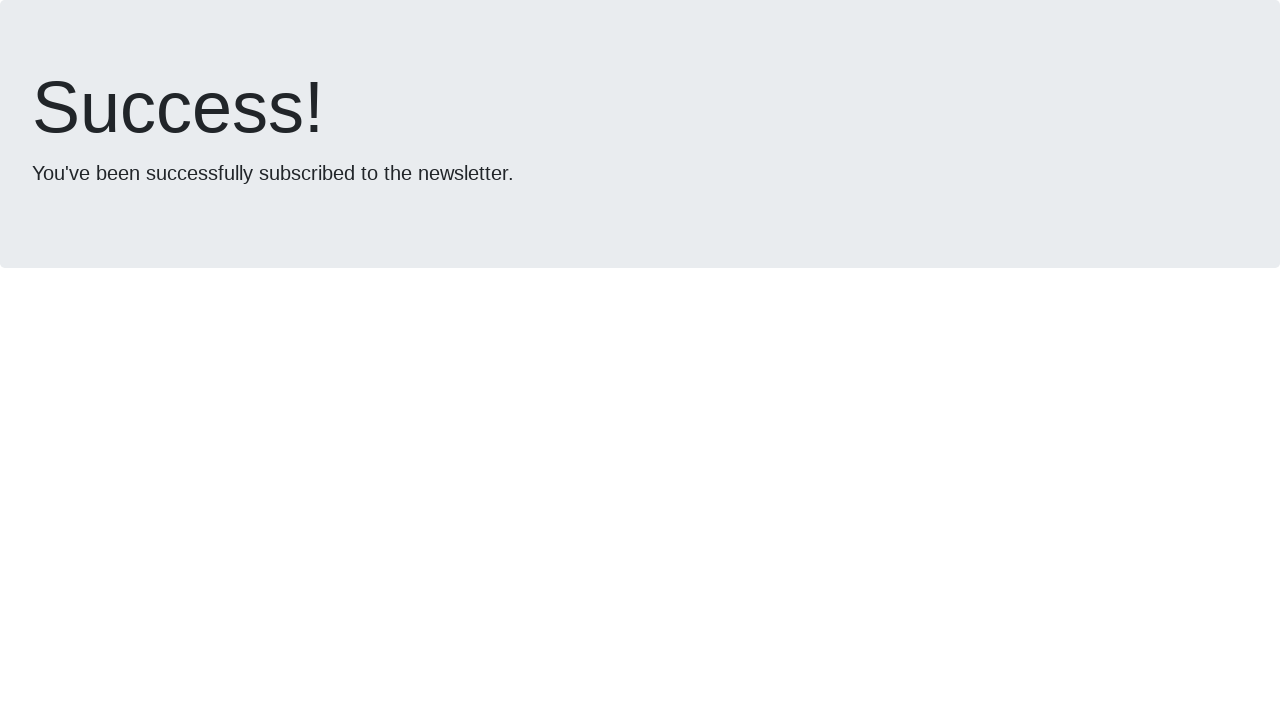

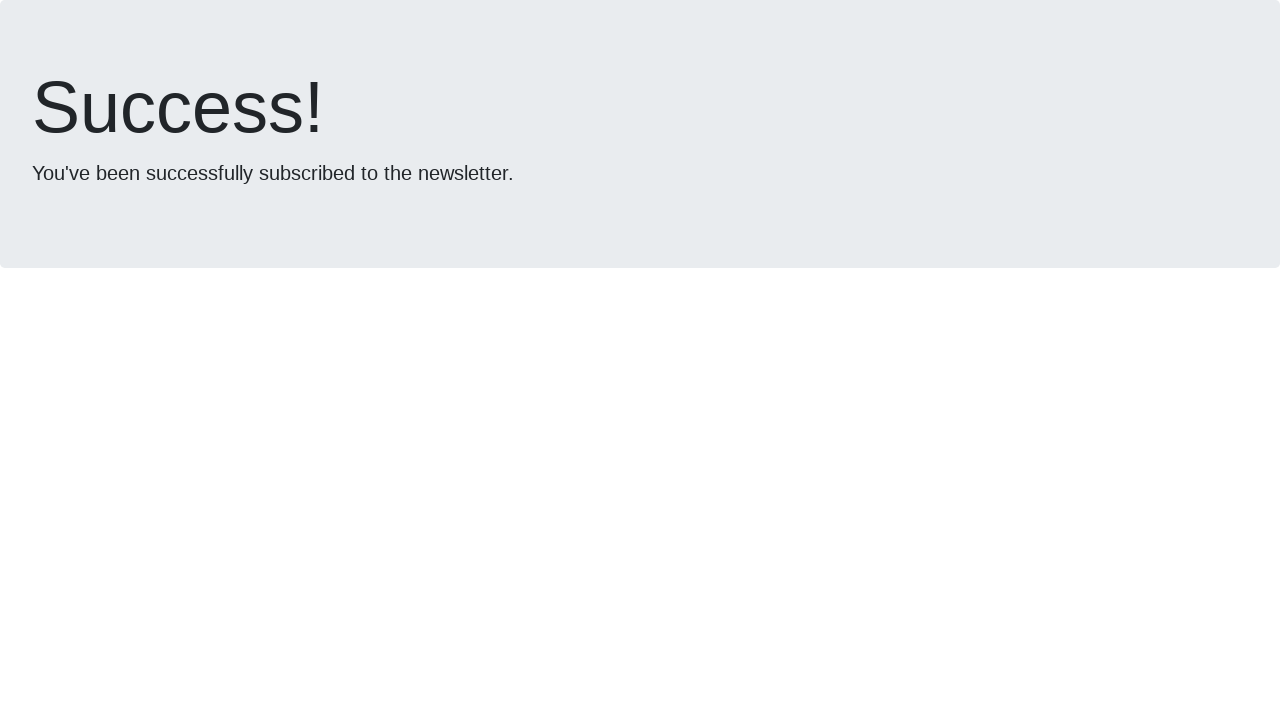